Tests textarea input by filling text into a textarea element

Starting URL: https://bonigarcia.dev/selenium-webdriver-java/web-form.html

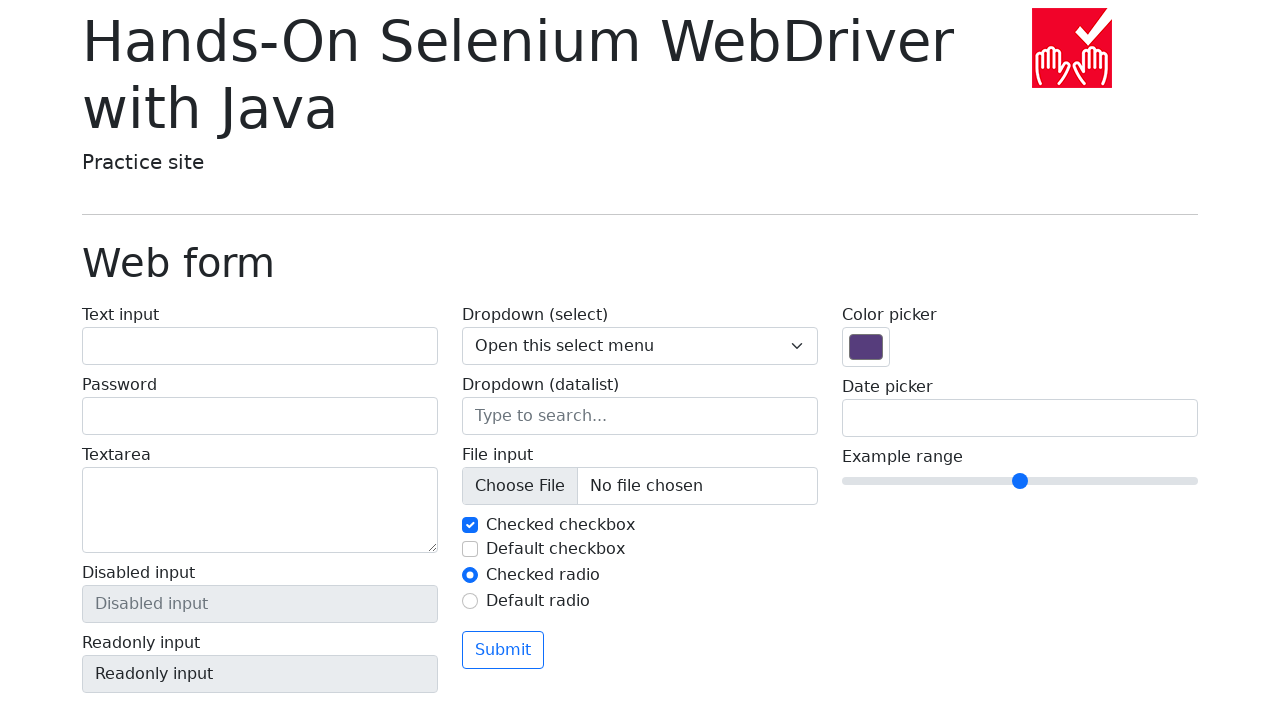

Filled textarea with 'Write something in text area' on textarea[name='my-textarea']
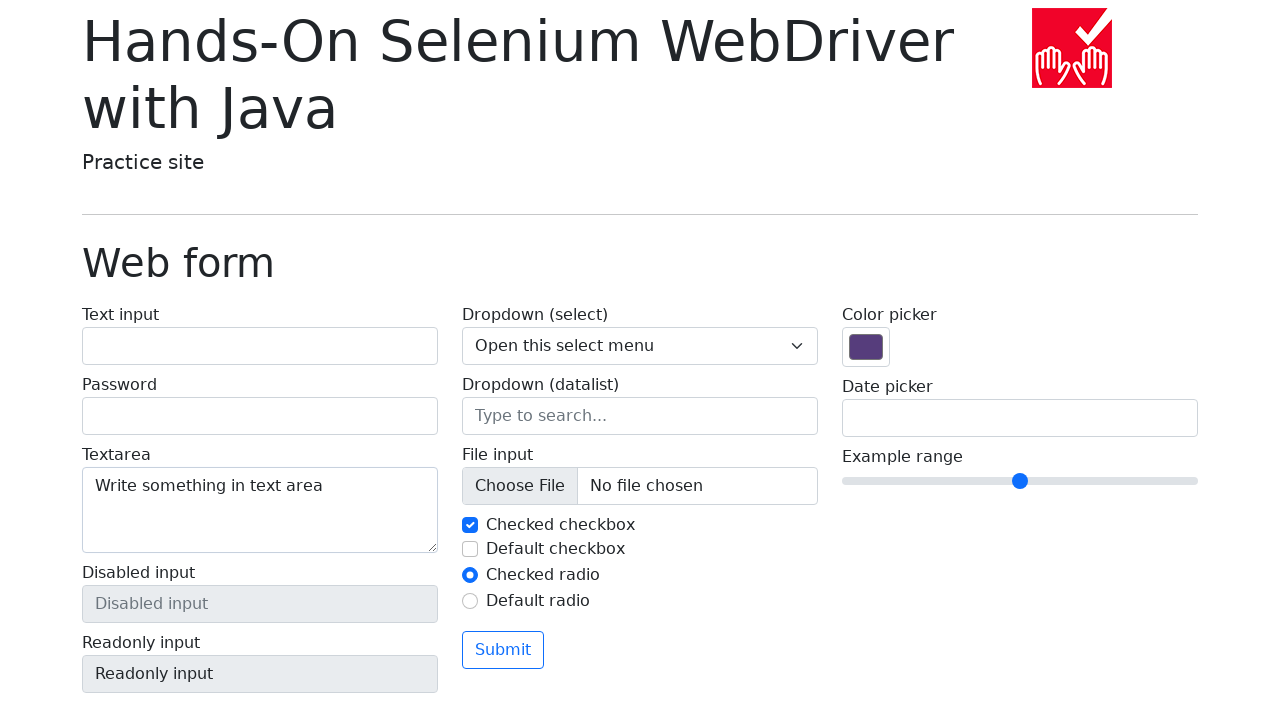

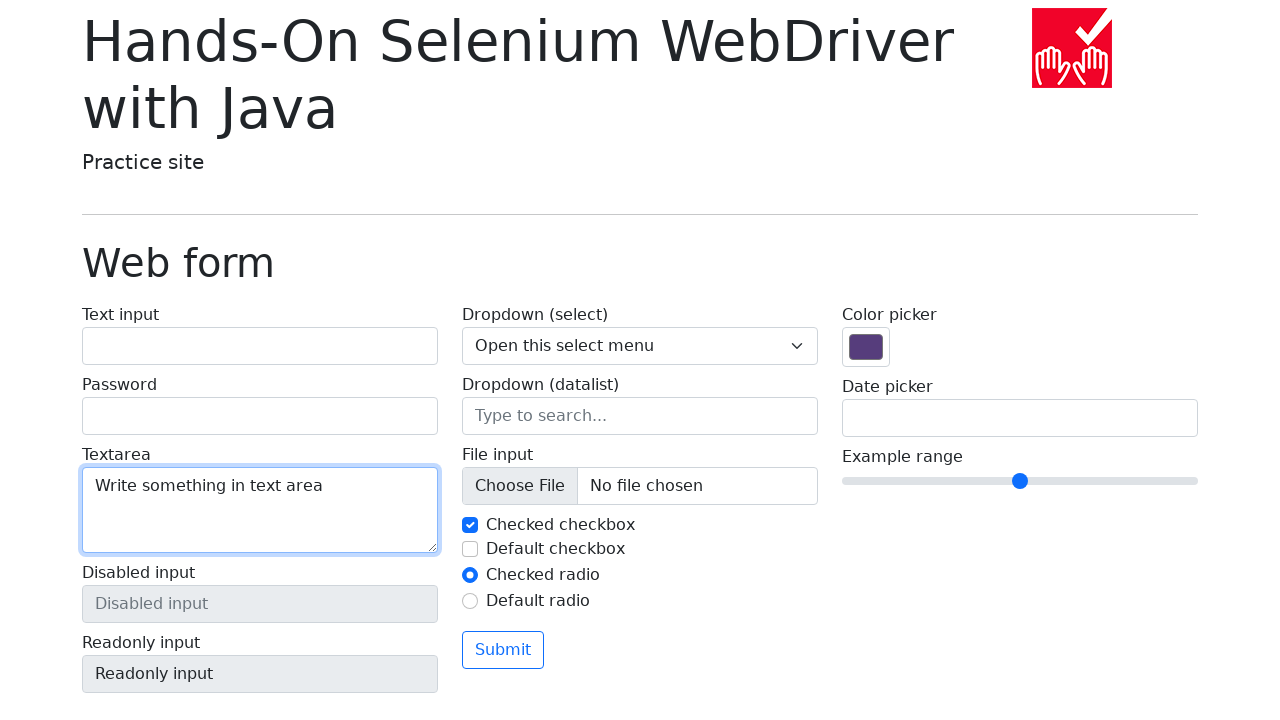